Creates a simple paste on Pastebin with text content, sets expiration to 10 minutes, adds a title, and submits the form

Starting URL: https://pastebin.com

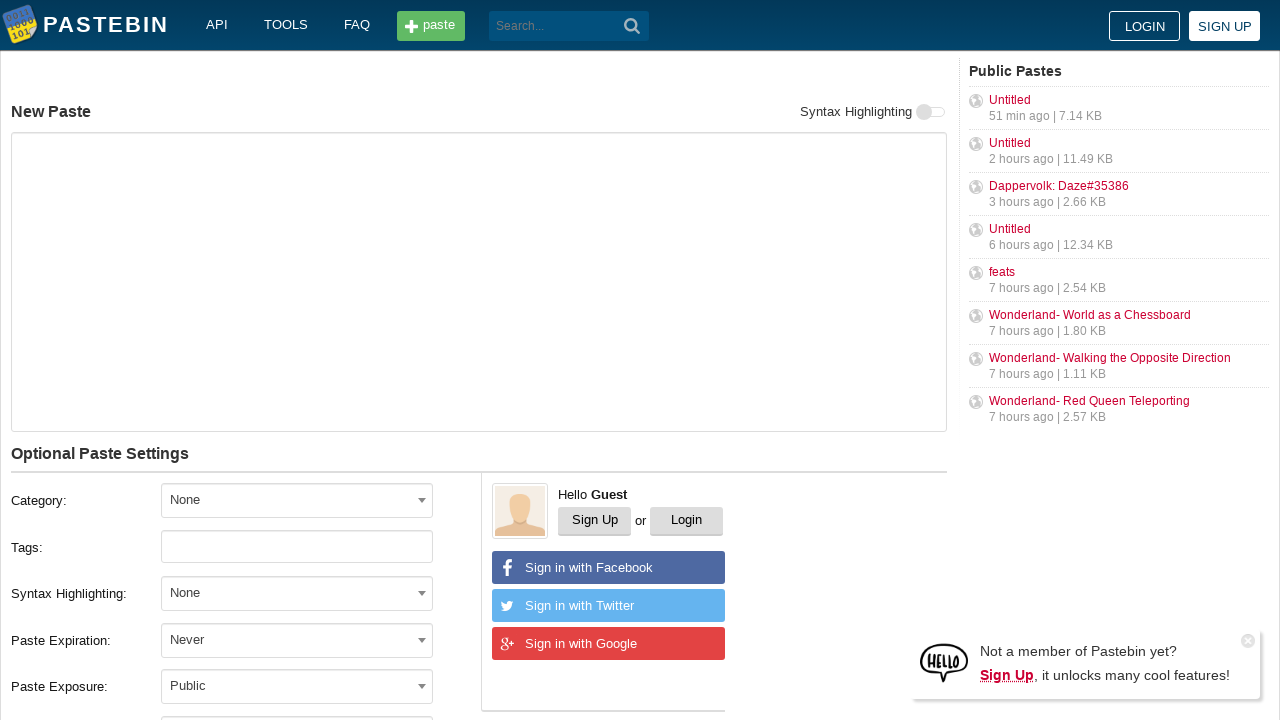

Filled paste content textarea with 'Hello from WebDriver' on #postform-text
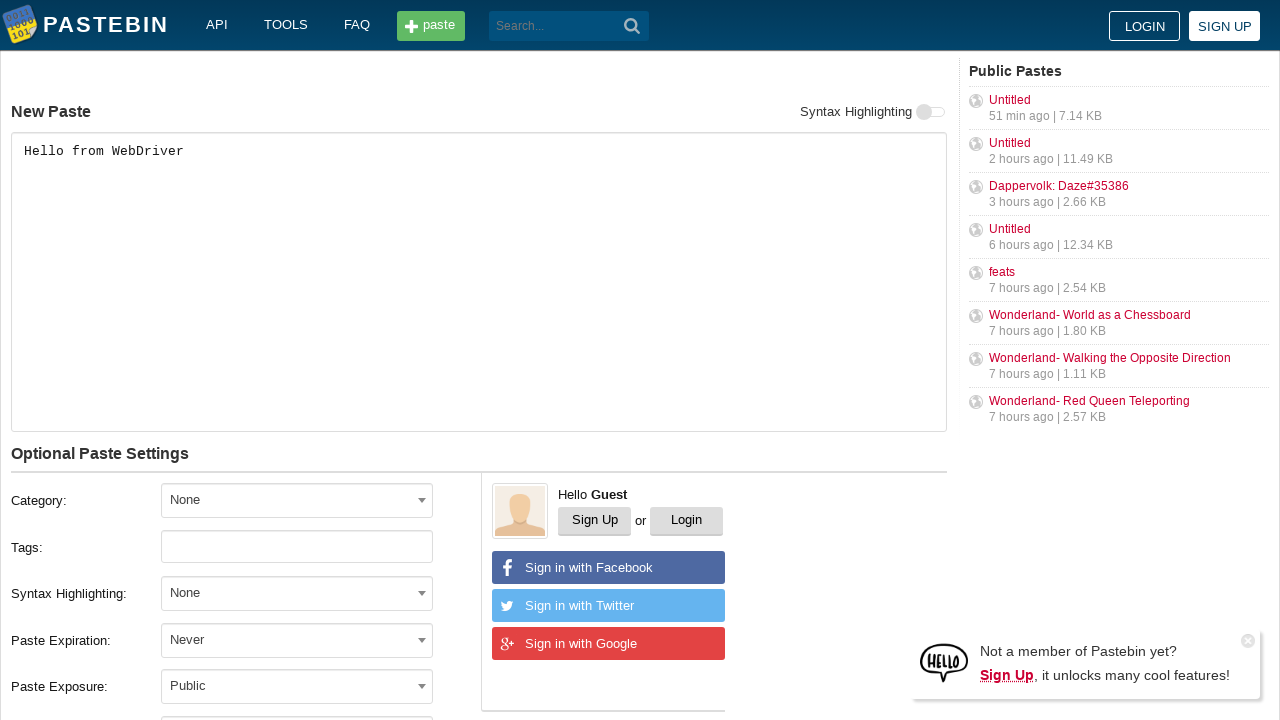

Clicked expiration dropdown to open options at (297, 640) on #select2-postform-expiration-container
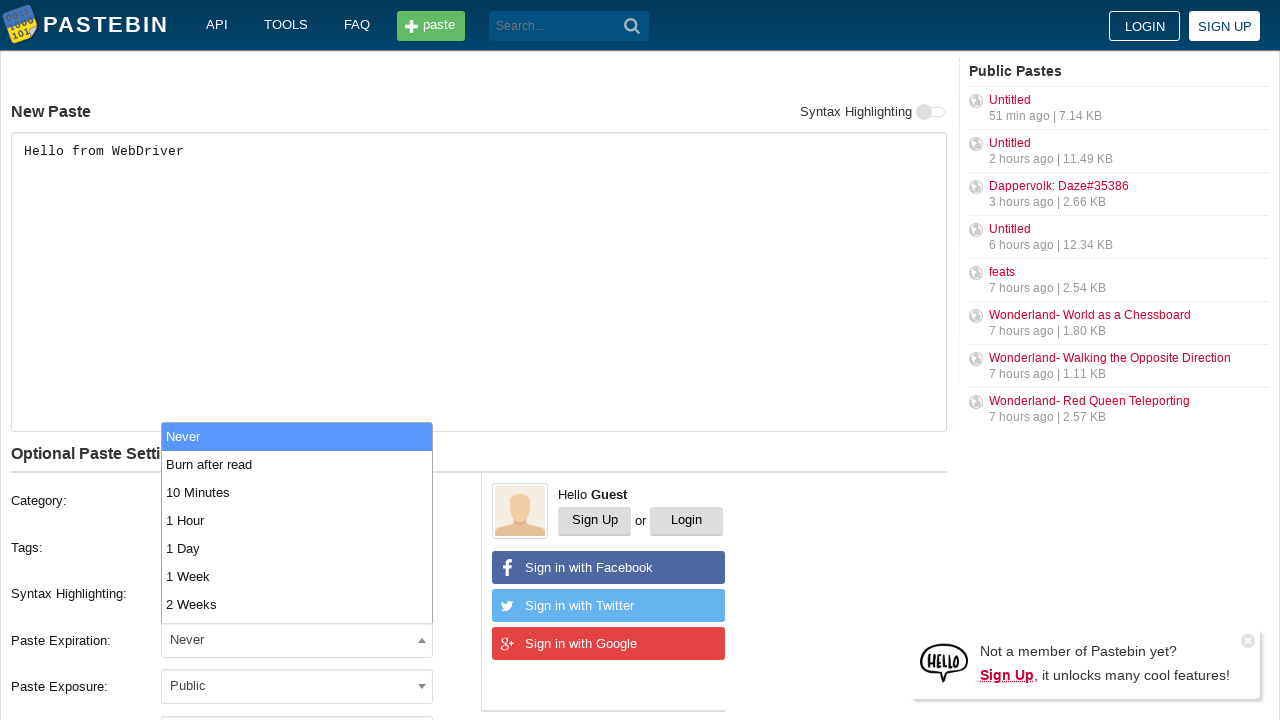

Selected '10 Minutes' expiration from dropdown at (297, 492) on xpath=//li[text()='10 Minutes']
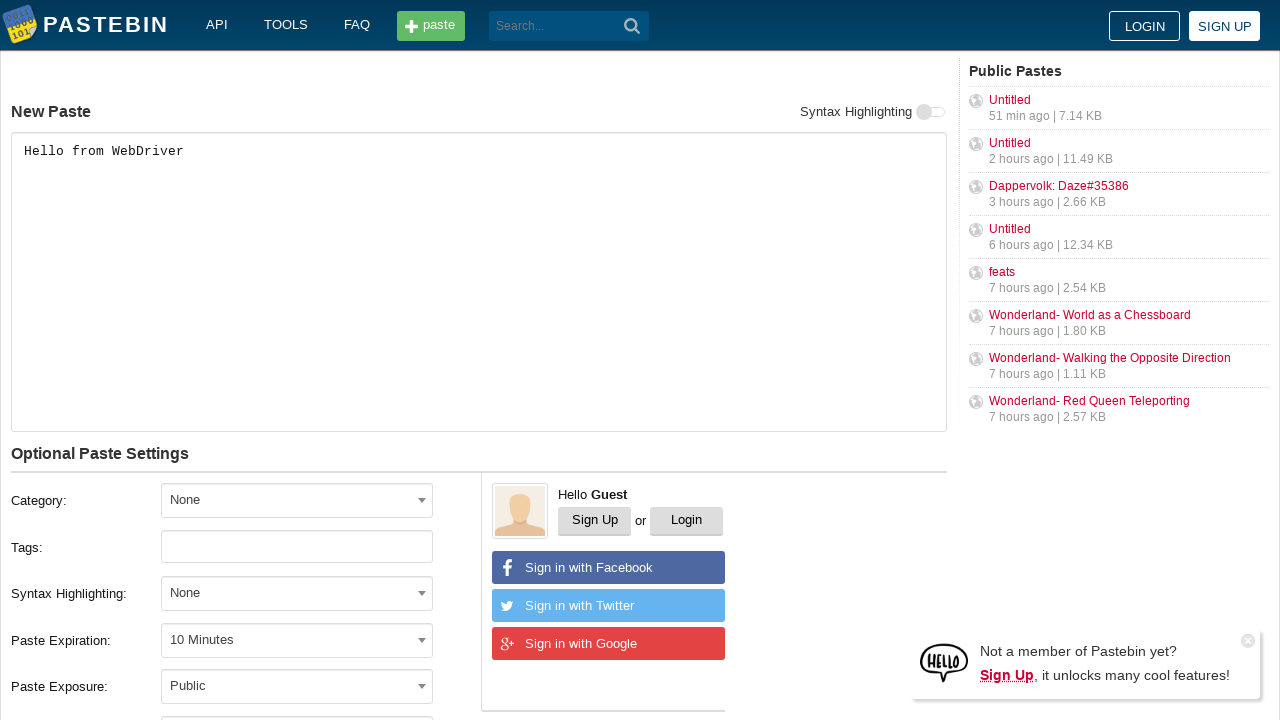

Filled paste title field with 'helloweb' on #postform-name
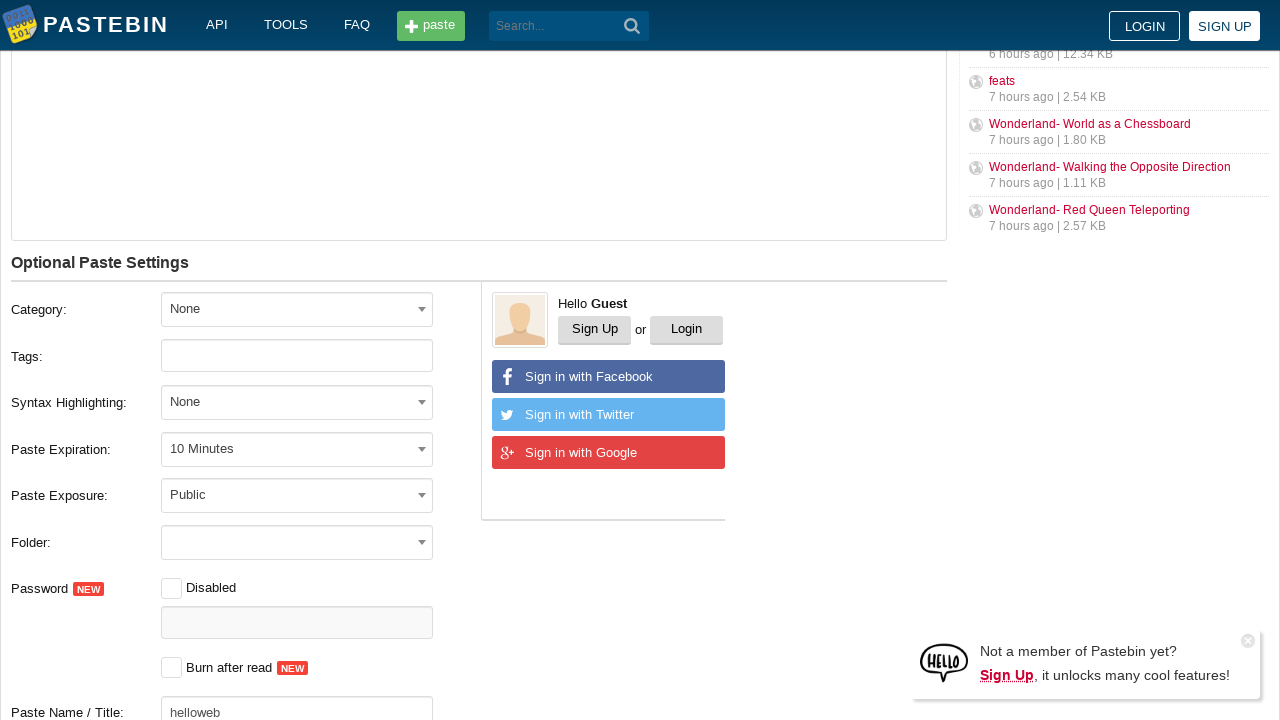

Clicked submit button to create paste at (240, 400) on button.btn.-big
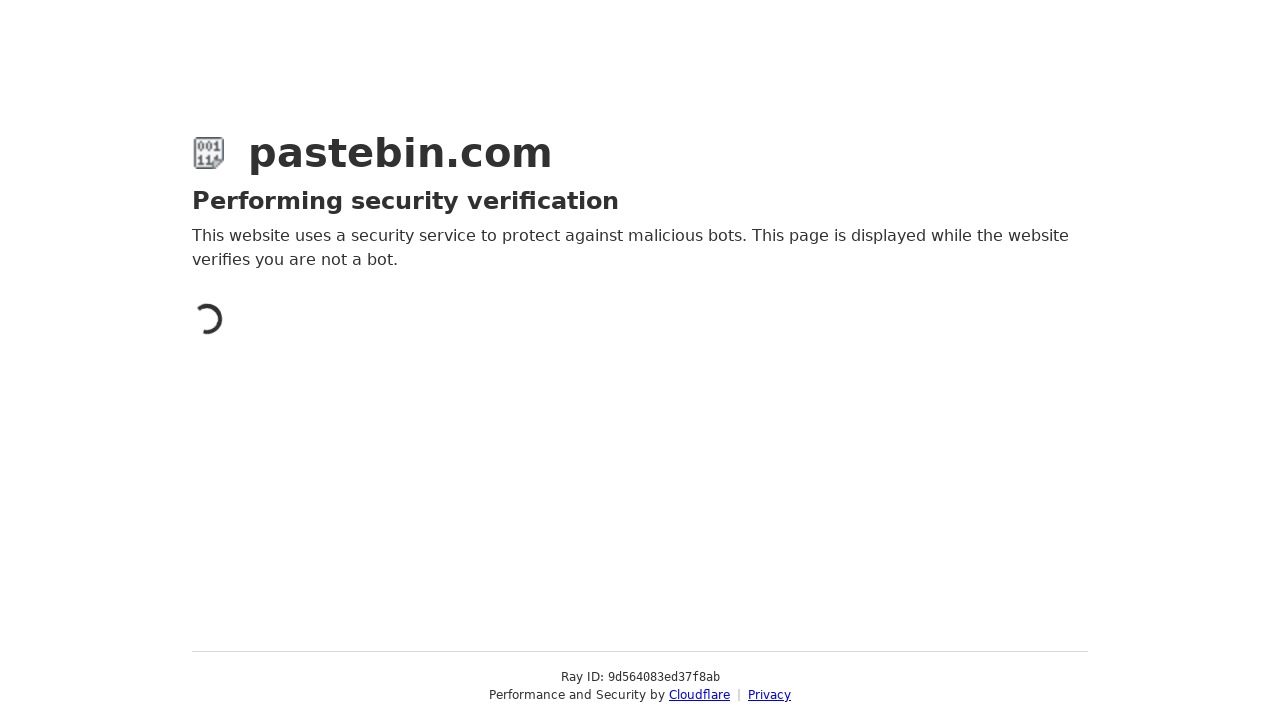

Waited for paste creation to complete (networkidle)
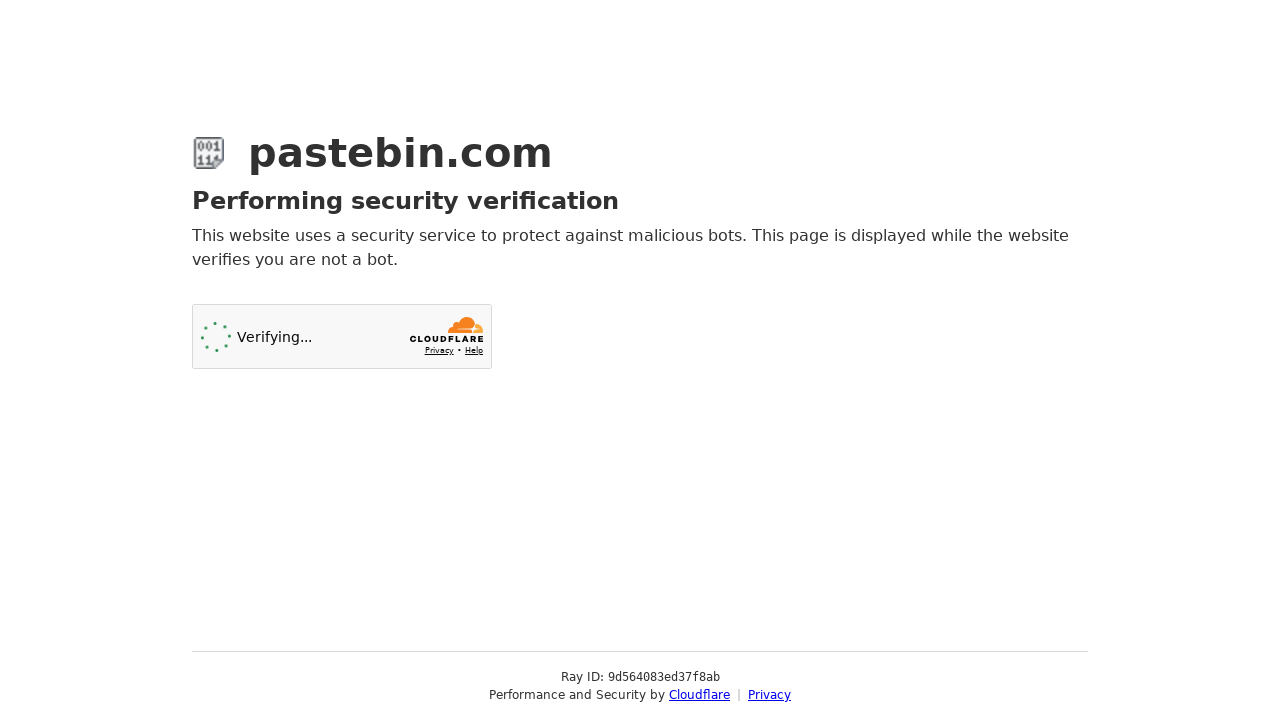

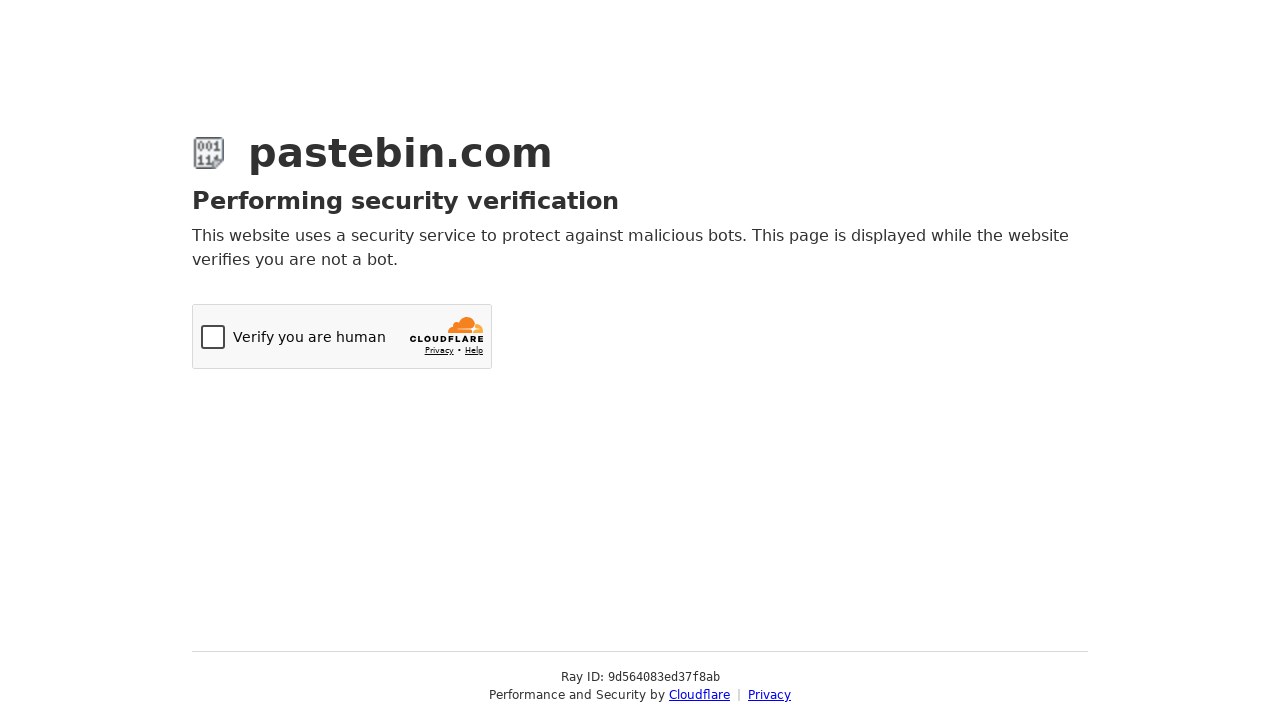